Navigates to a GeeksforGeeks Java interview questions page with a specific anchor

Starting URL: https://www.geeksforgeeks.org/java-interview-questions/#q30

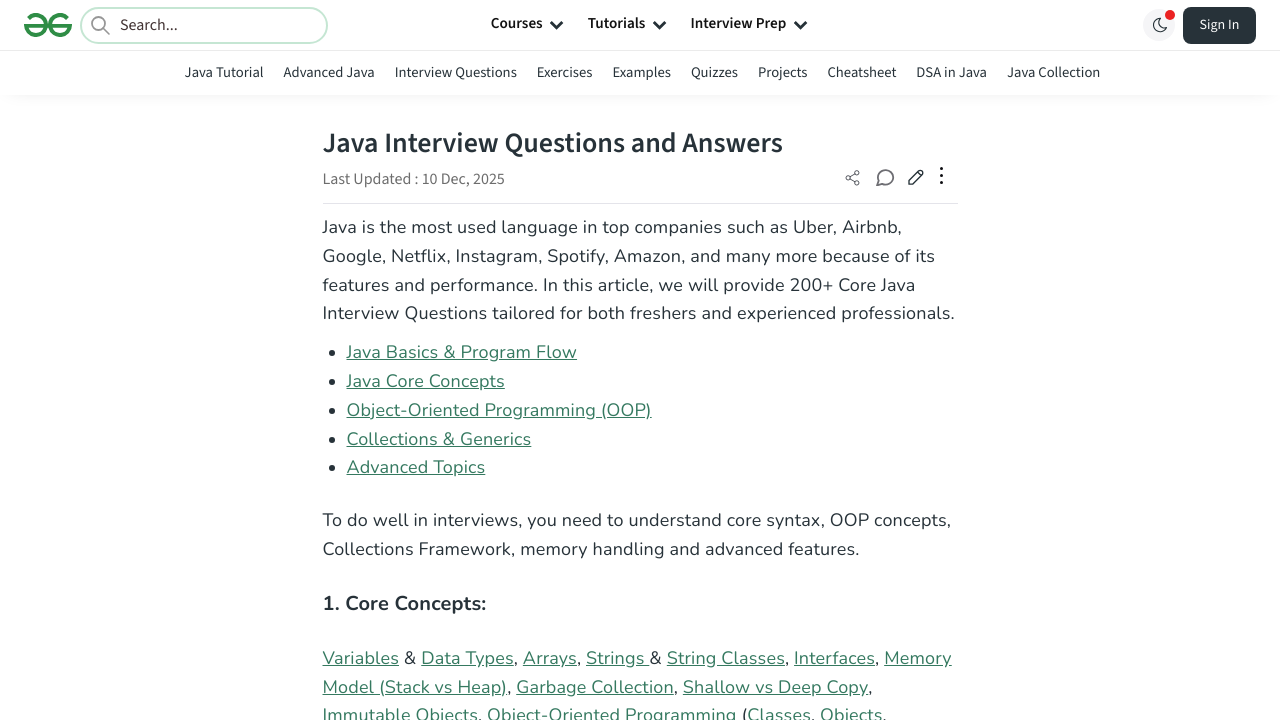

Navigated to GeeksforGeeks Java interview questions page with anchor #q30
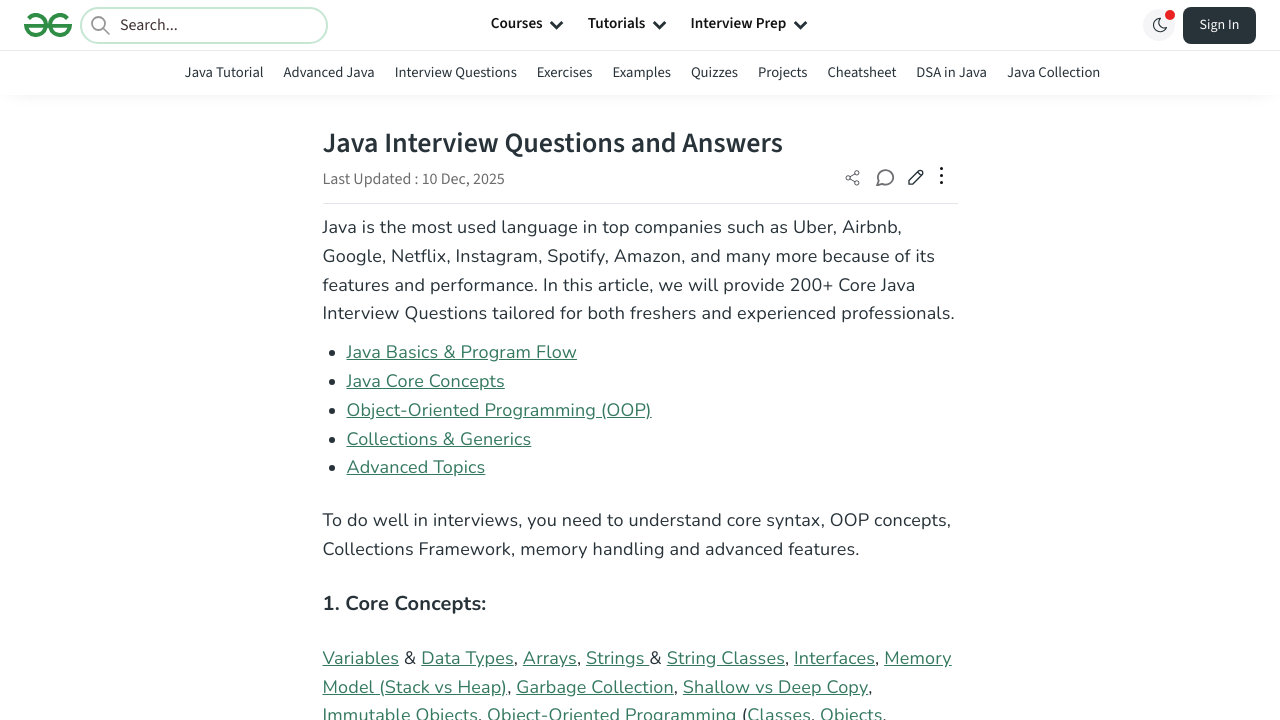

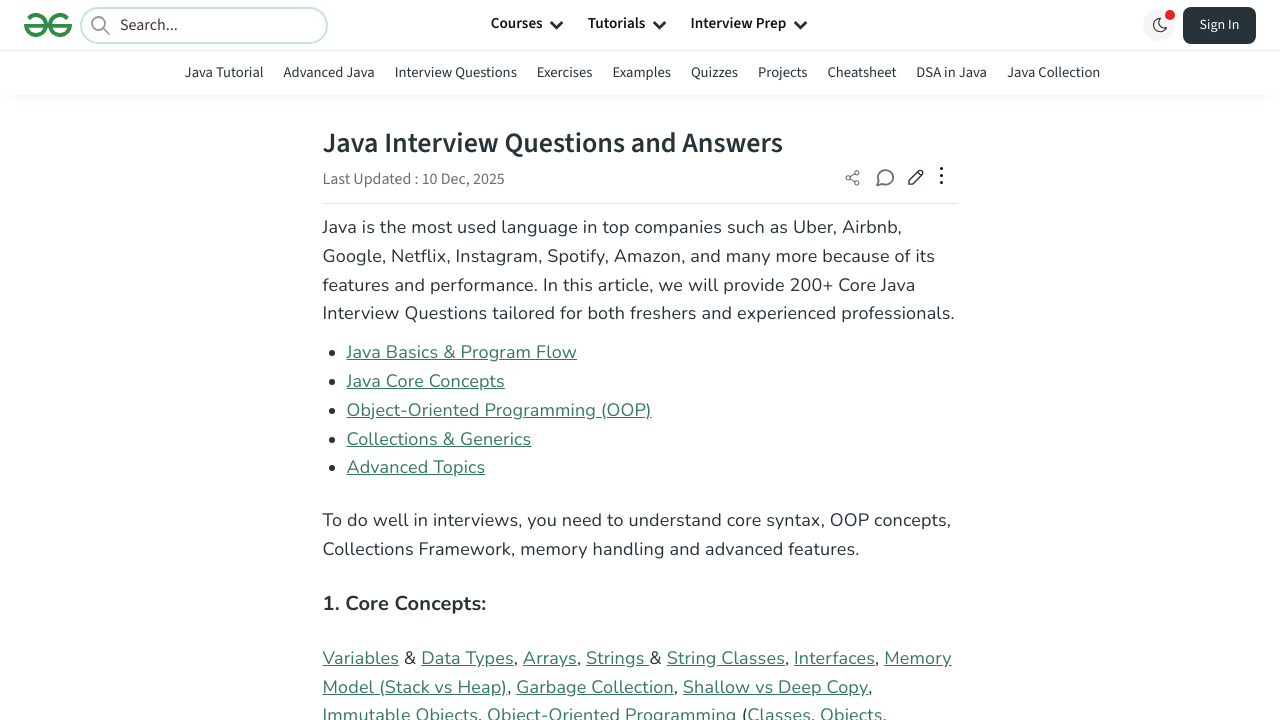